Navigates to the Delhi Capitals IPL team website and waits for the page to load

Starting URL: https://www.delhicapitals.in/

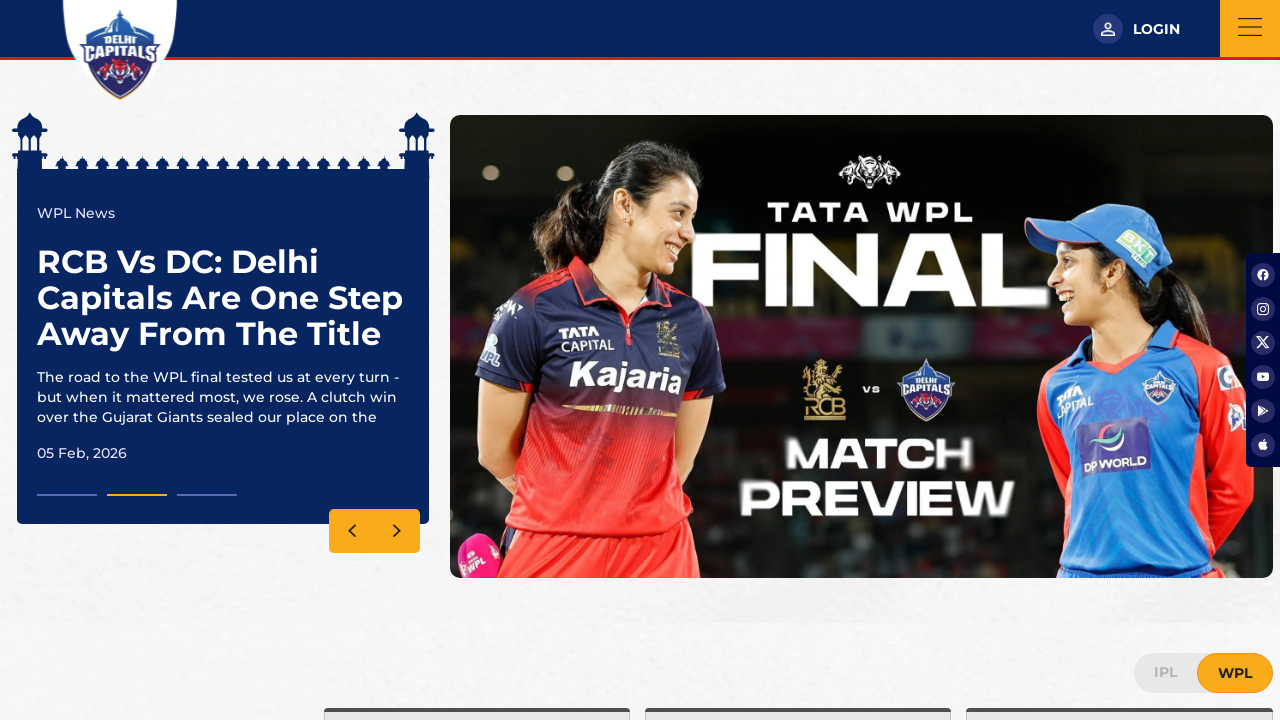

Waited for Delhi Capitals IPL website to load (domcontentloaded state)
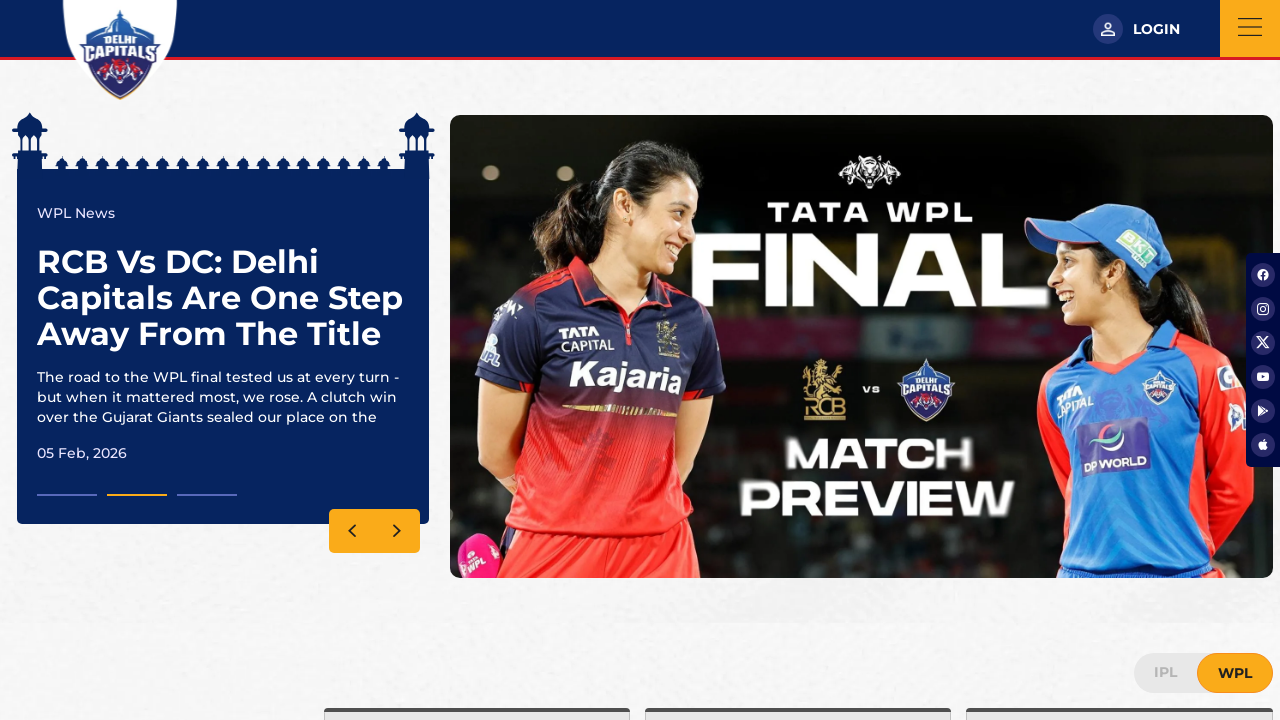

Printed test name and module confirmation
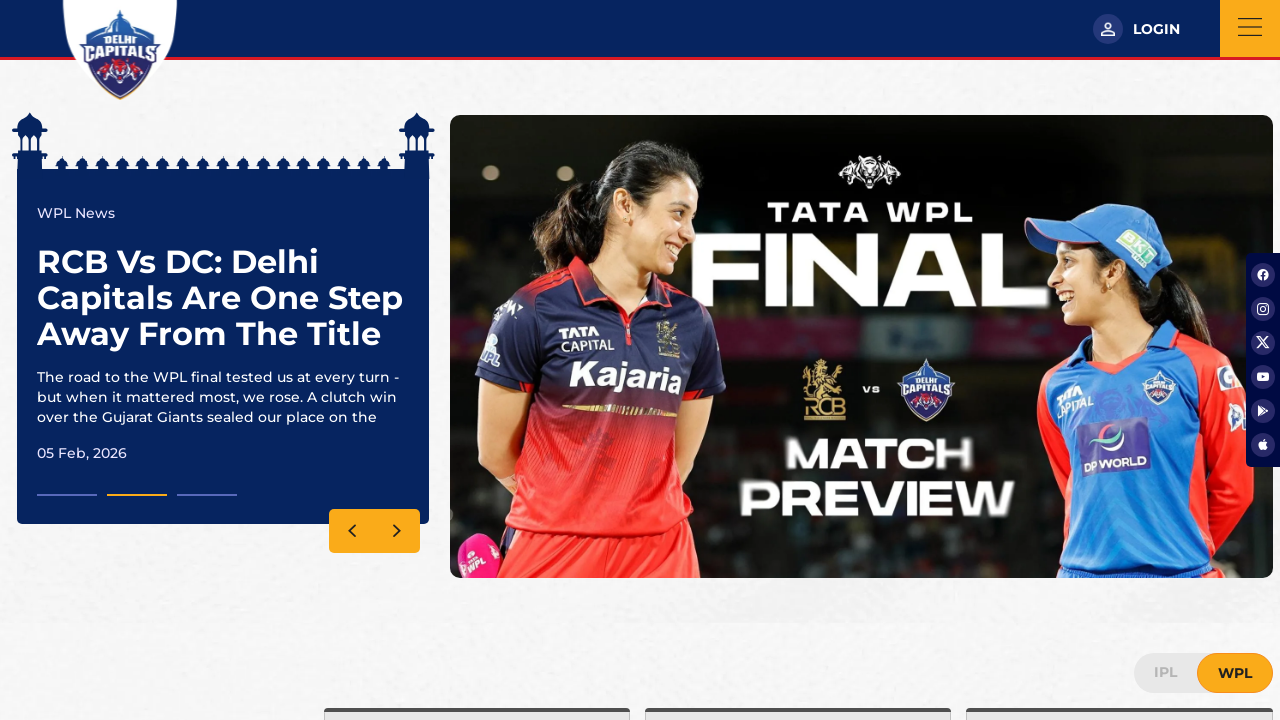

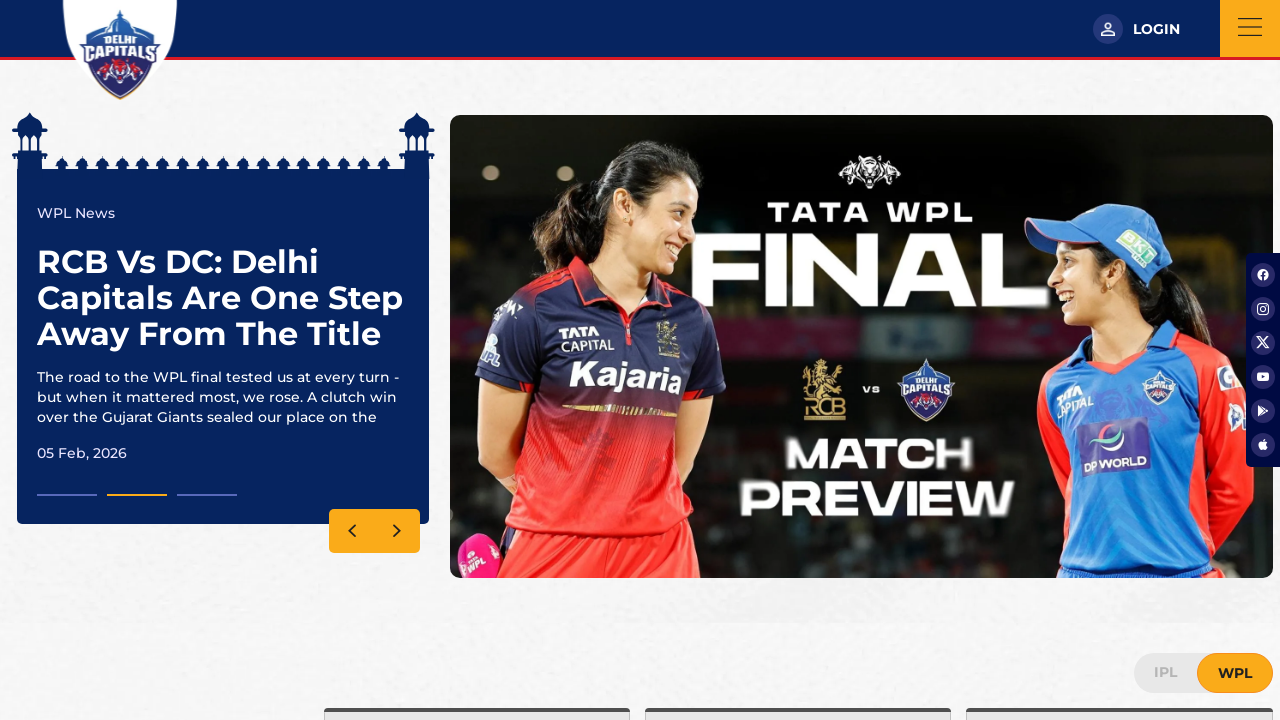